Tests the refresh functionality on a test page by clicking a refresh button and verifying the page content updates after the refresh completes.

Starting URL: https://testpages.herokuapp.com/styled/refresh

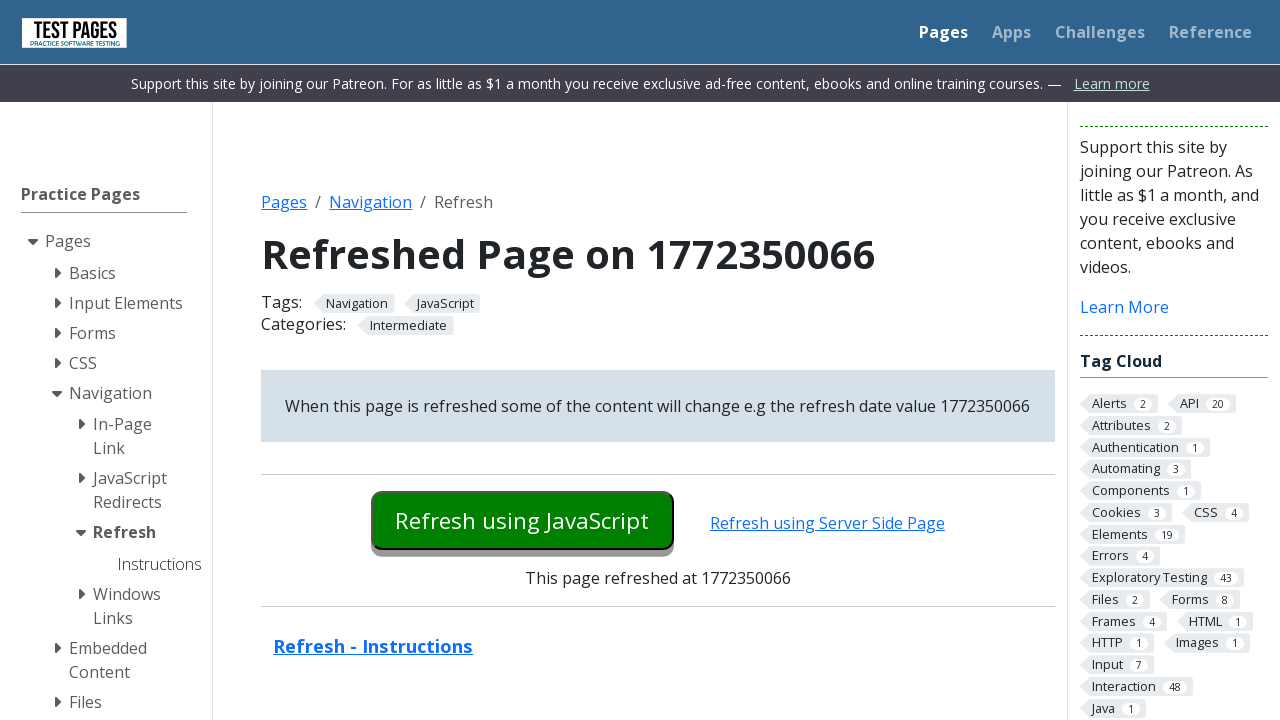

Retrieved text content before refresh
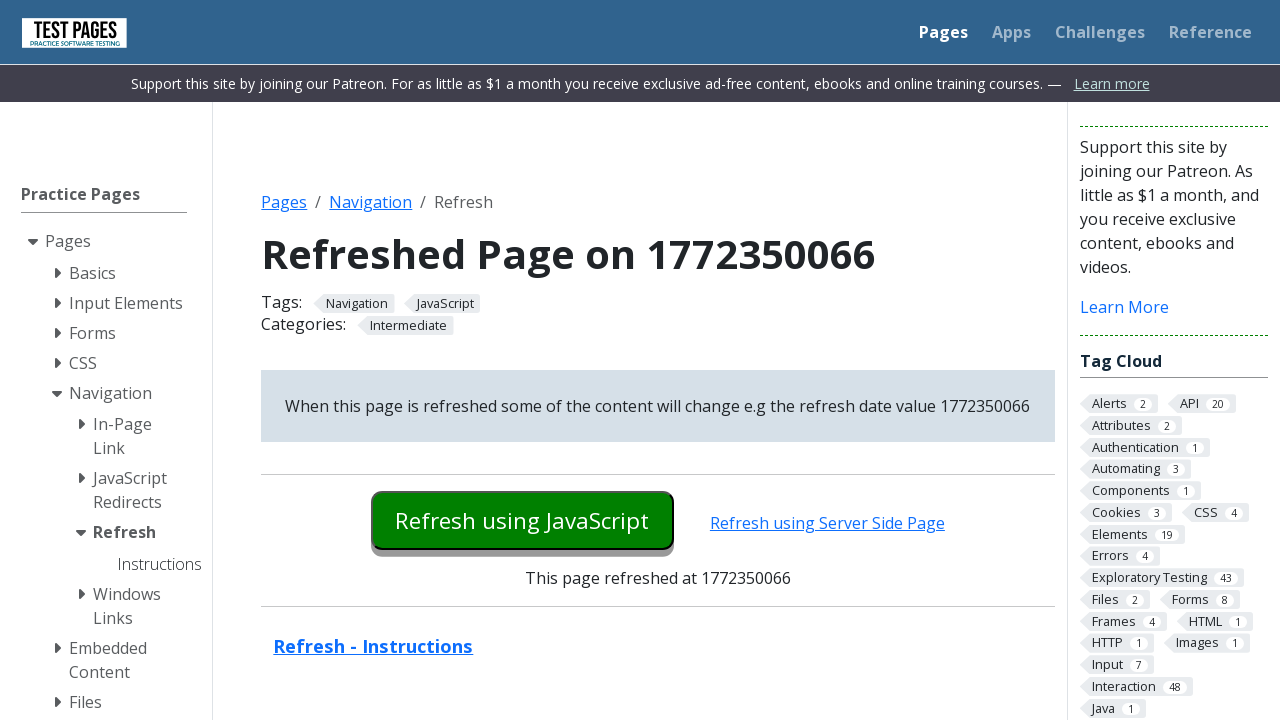

Clicked refresh button at (522, 520) on #button
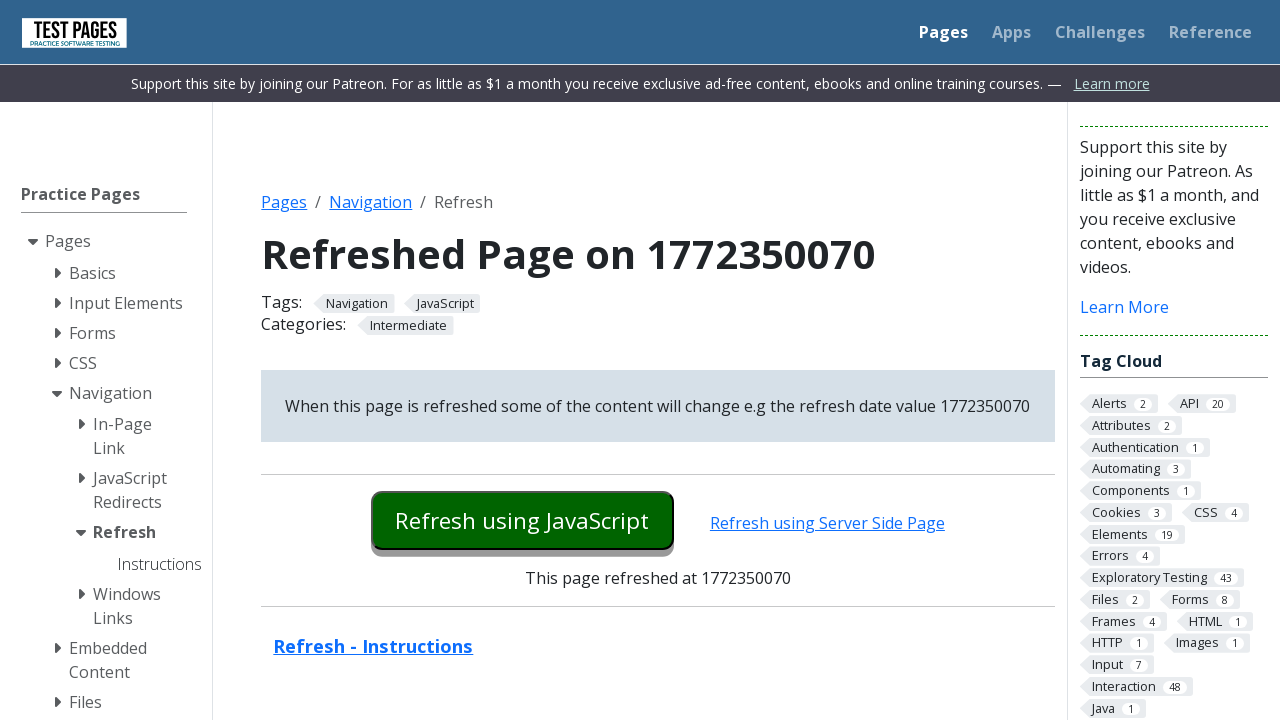

Waited for refresh display element to be visible after refresh completed
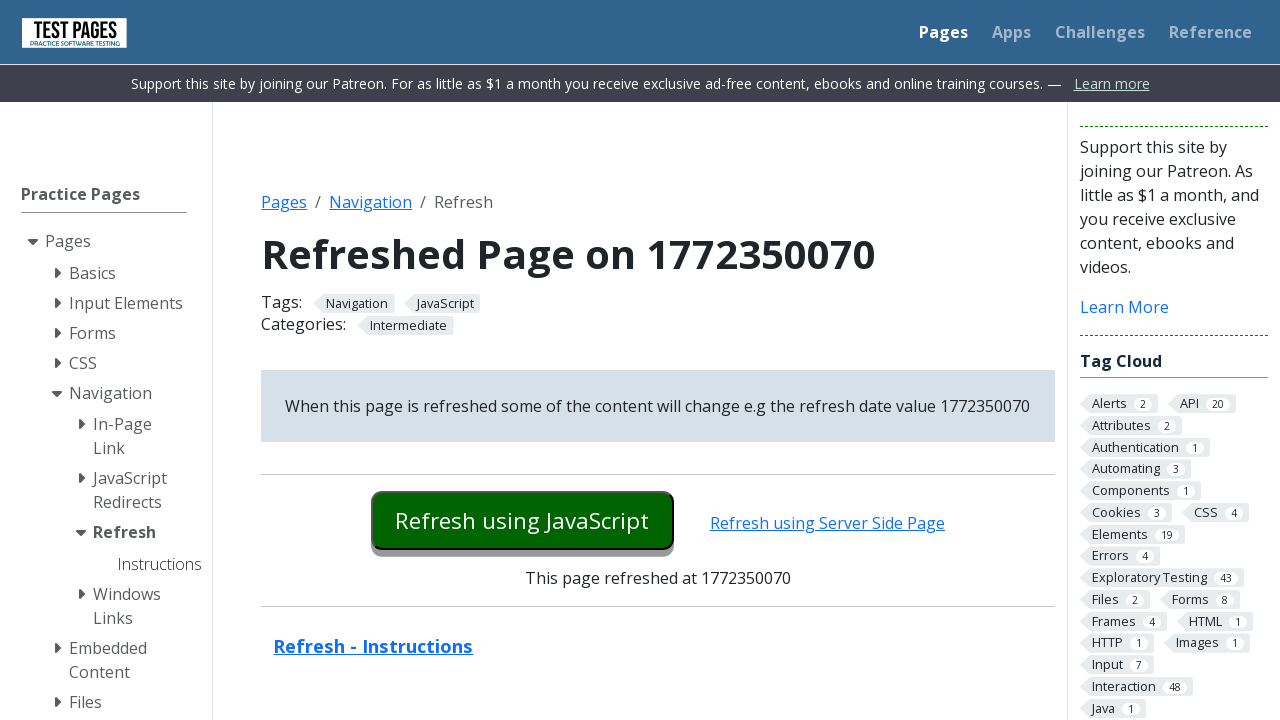

Retrieved text content after refresh
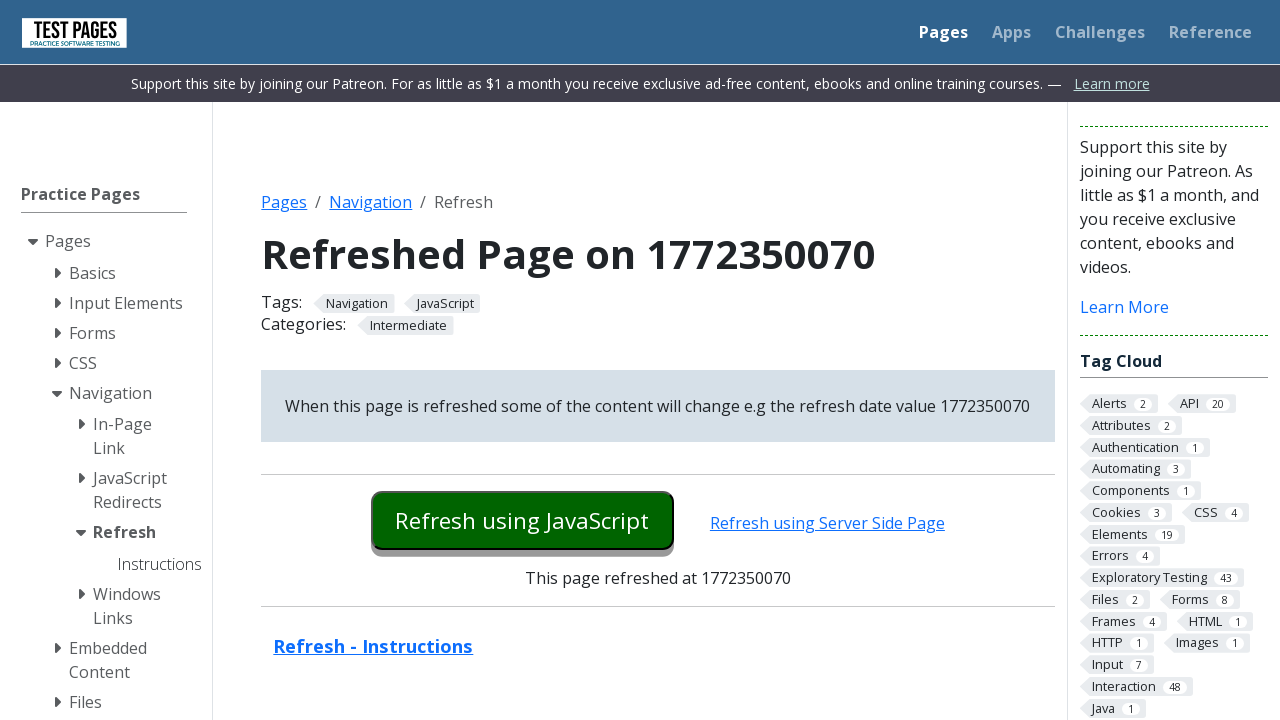

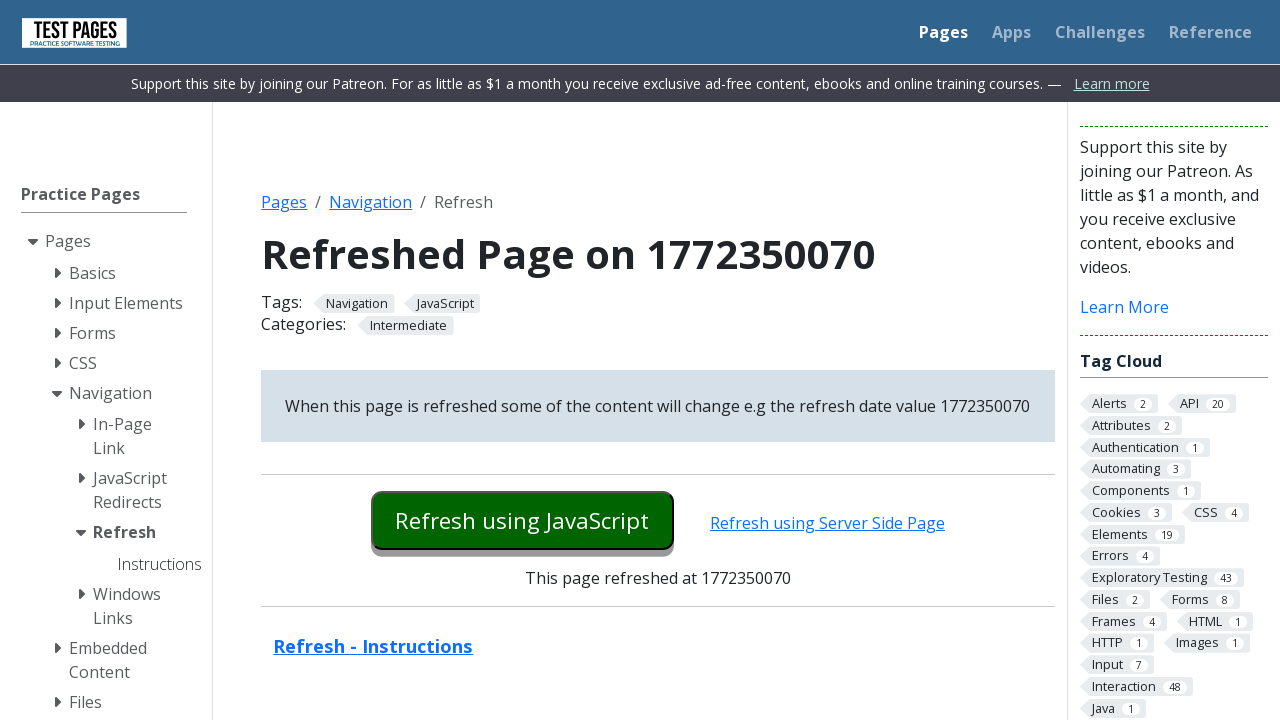